Tests drag and drop functionality on jQueryUI demo site by clicking on Droppable link, switching to iframe, performing a drag and drop action, then navigating to Sortable section.

Starting URL: https://jqueryui.com/

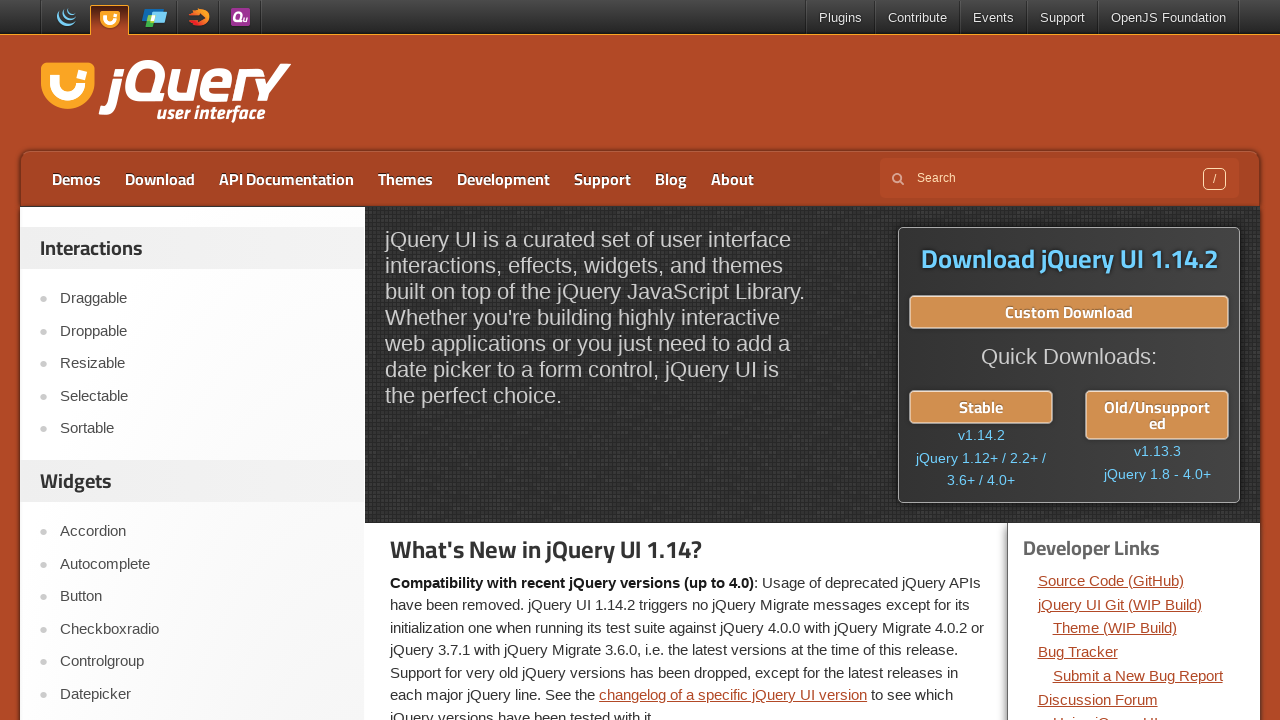

Clicked on Droppable link in navigation at (202, 331) on text=Droppable
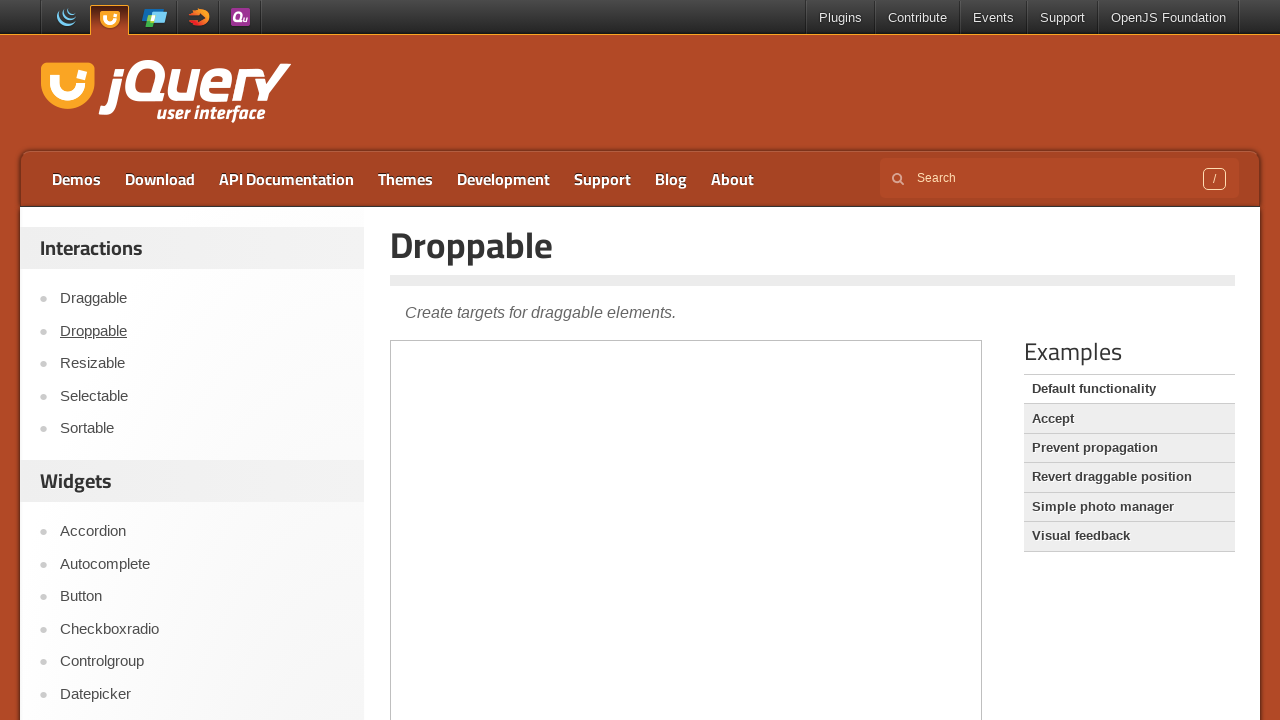

Located demo iframe for Droppable section
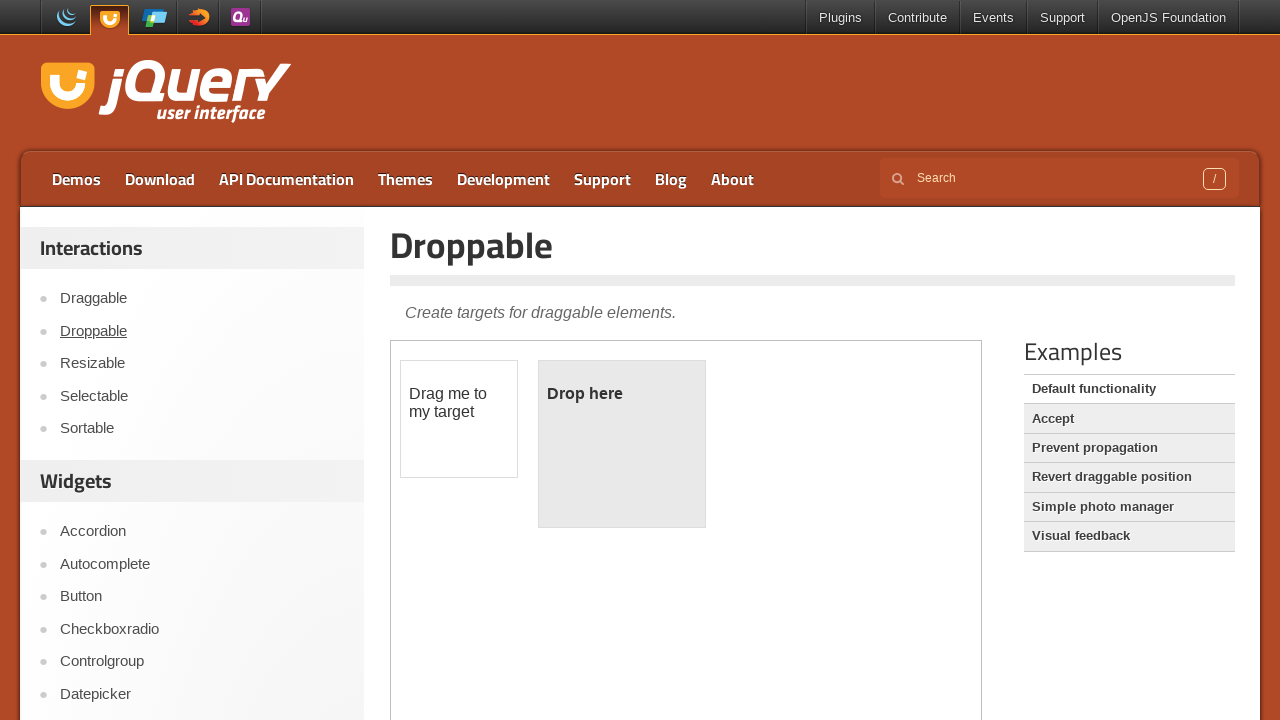

Located draggable element in iframe
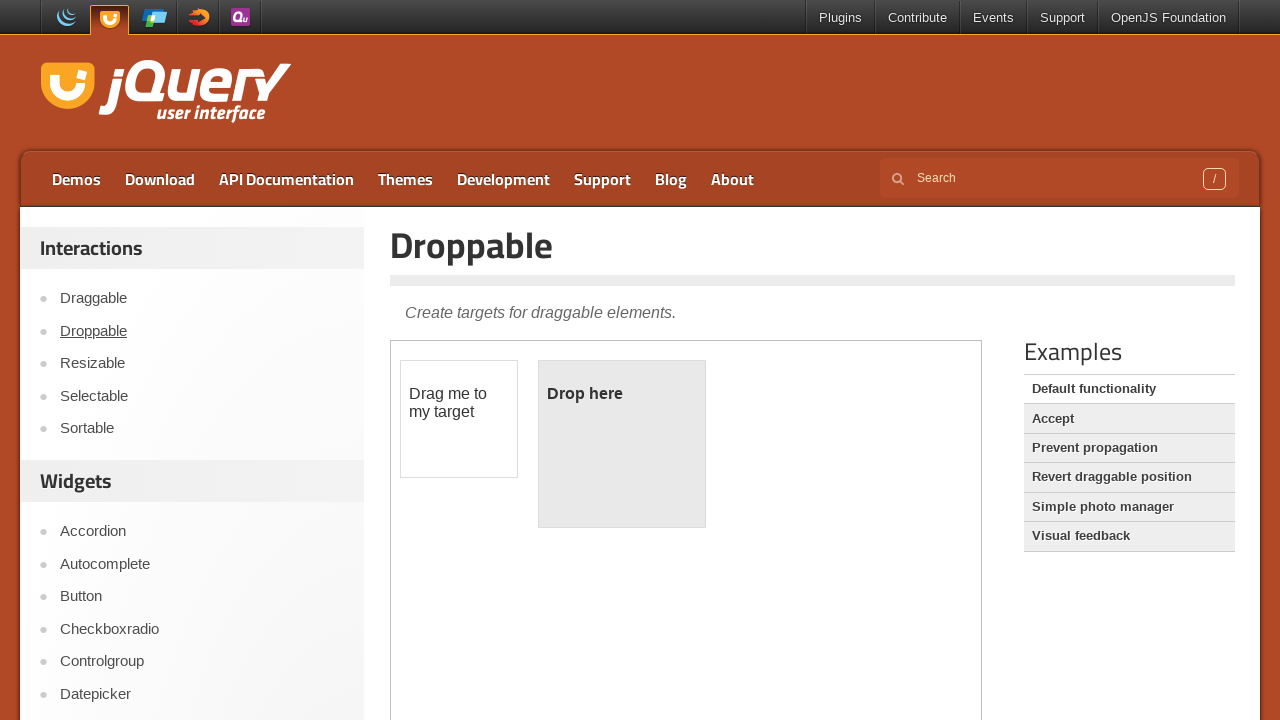

Located droppable target element in iframe
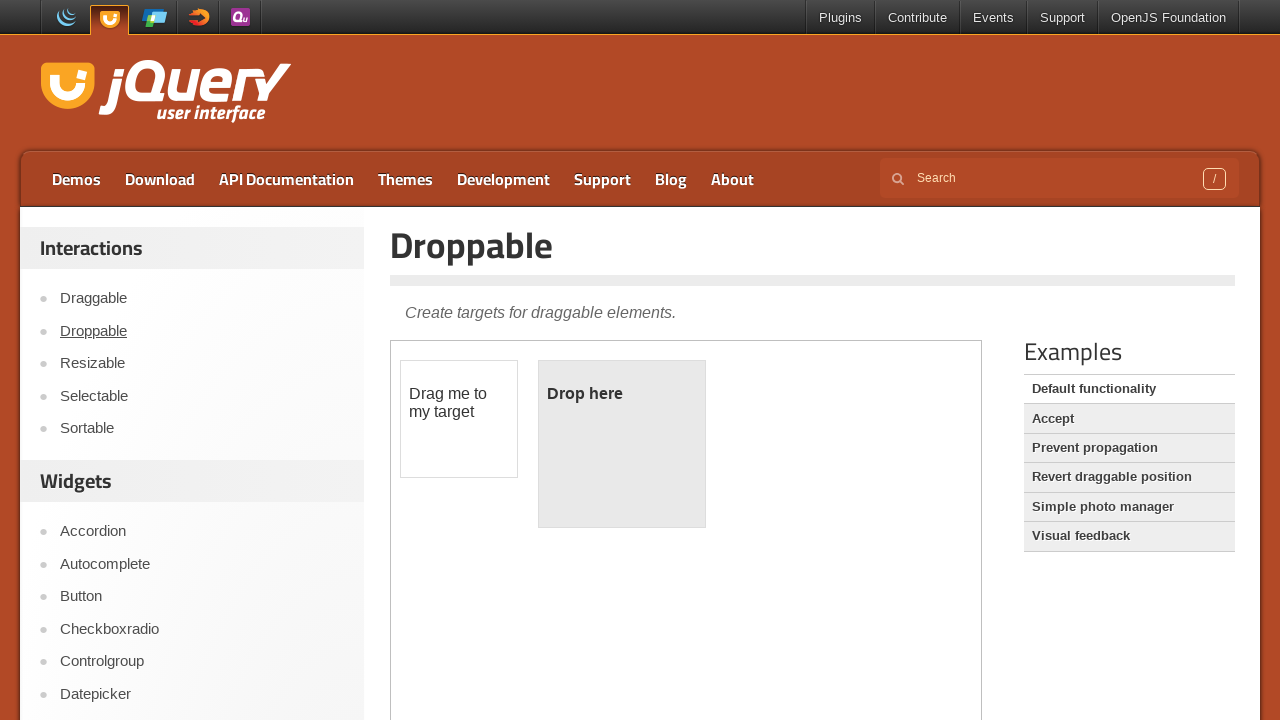

Performed drag and drop action from draggable to droppable element at (622, 444)
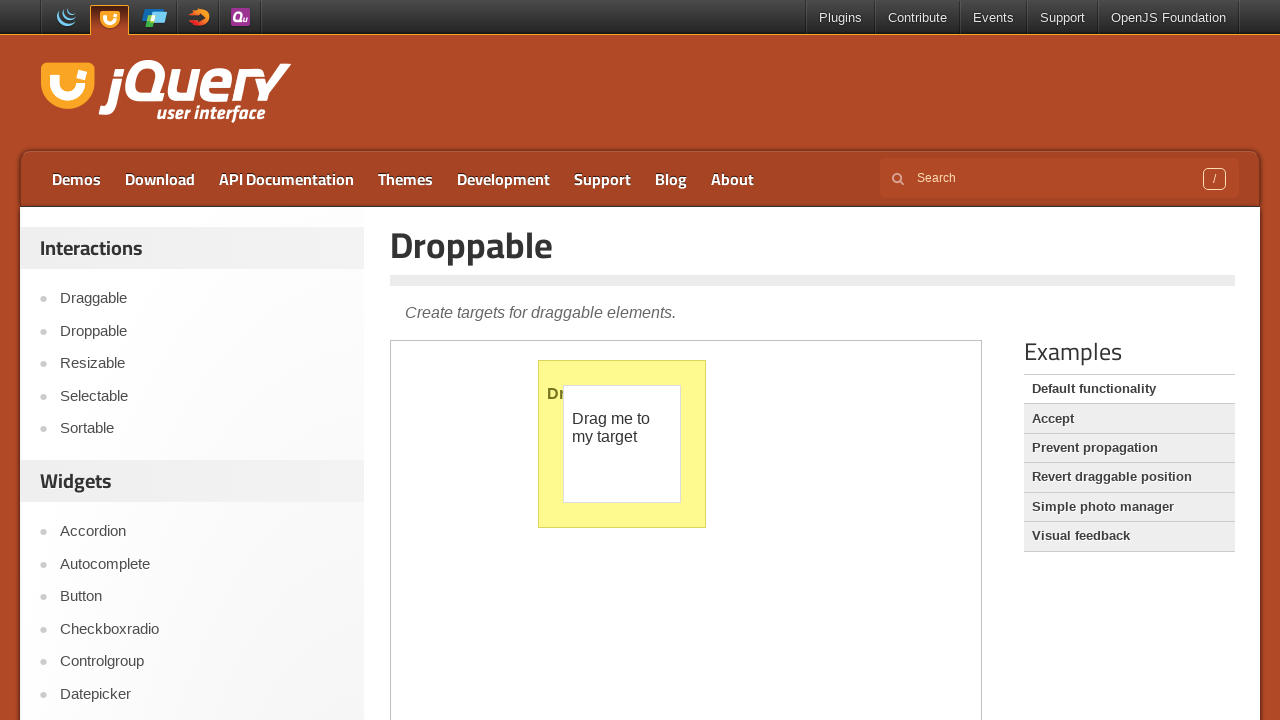

Clicked on Sortable link to navigate to Sortable section at (202, 429) on text=Sortable
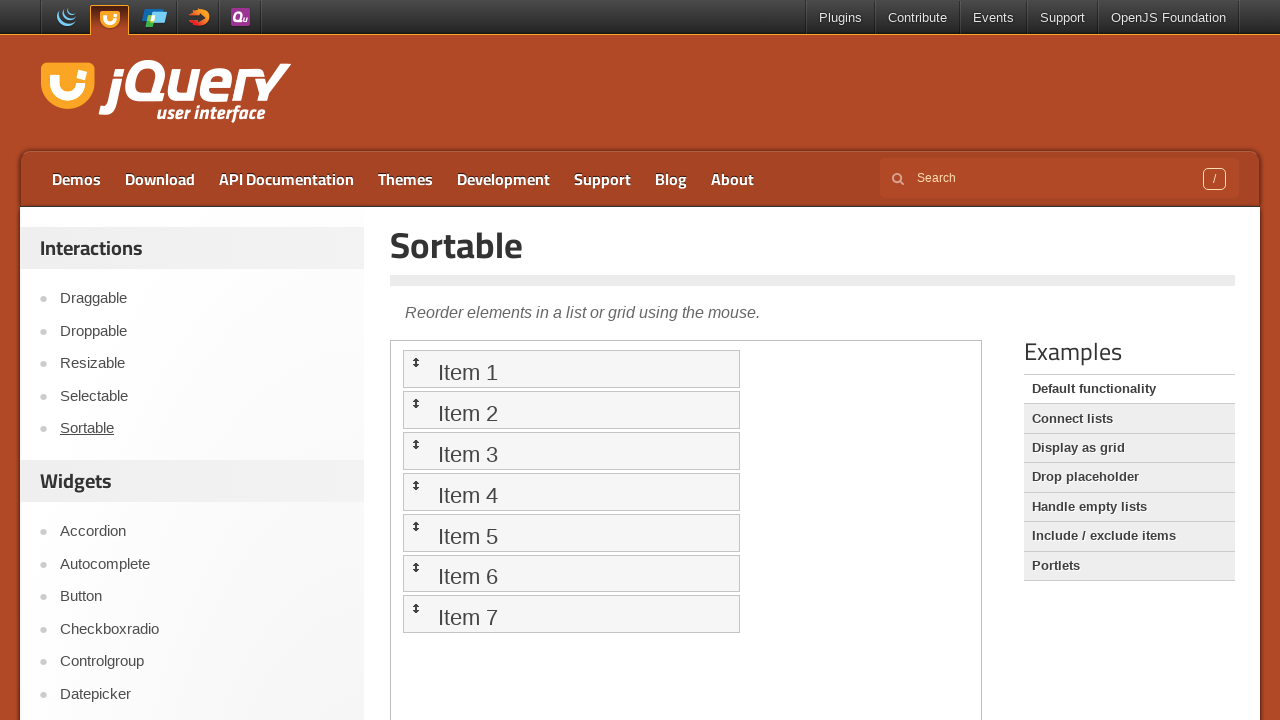

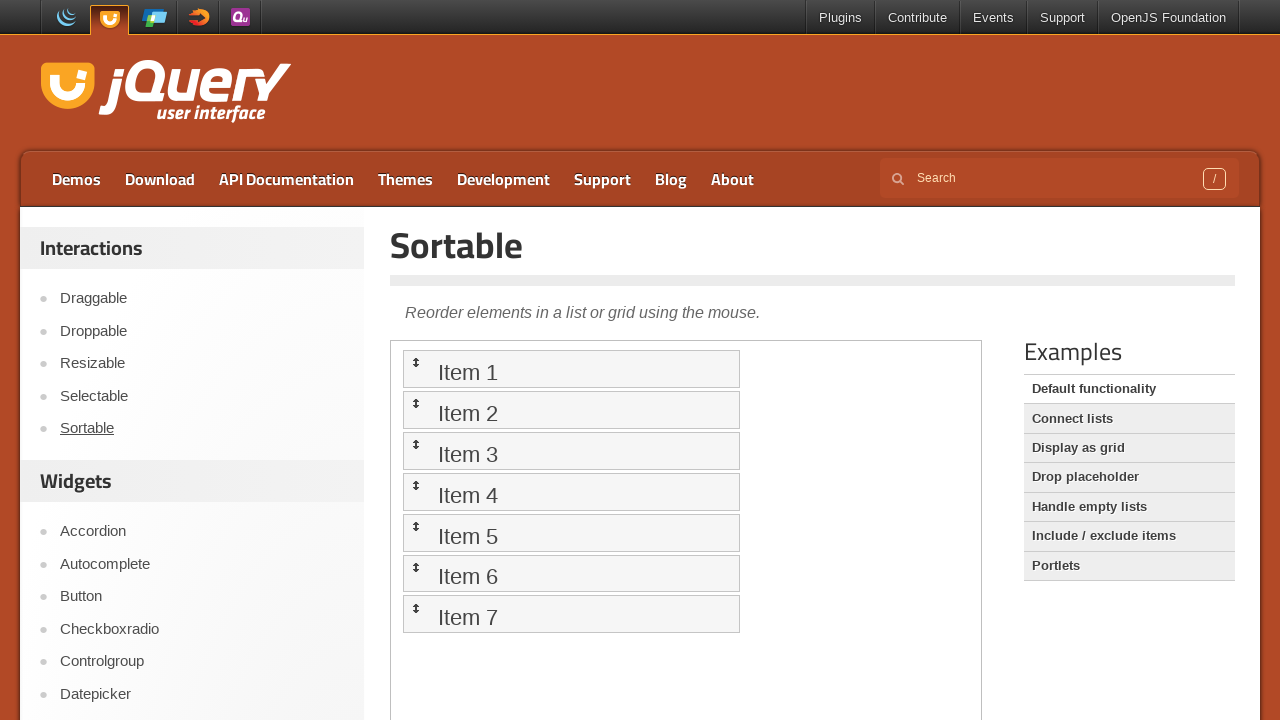